Navigates to Hulu homepage and clicks on the "Start Free Trial" button

Starting URL: https://www.hulu.com

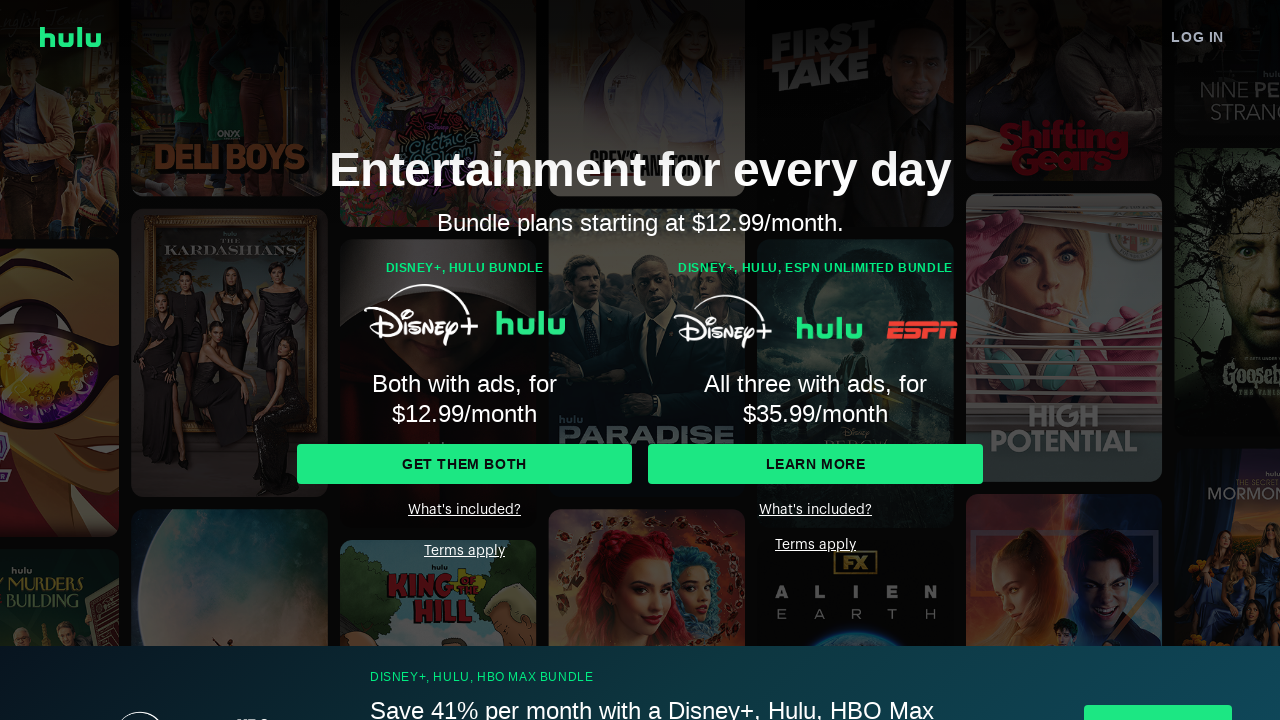

Navigated to Hulu homepage
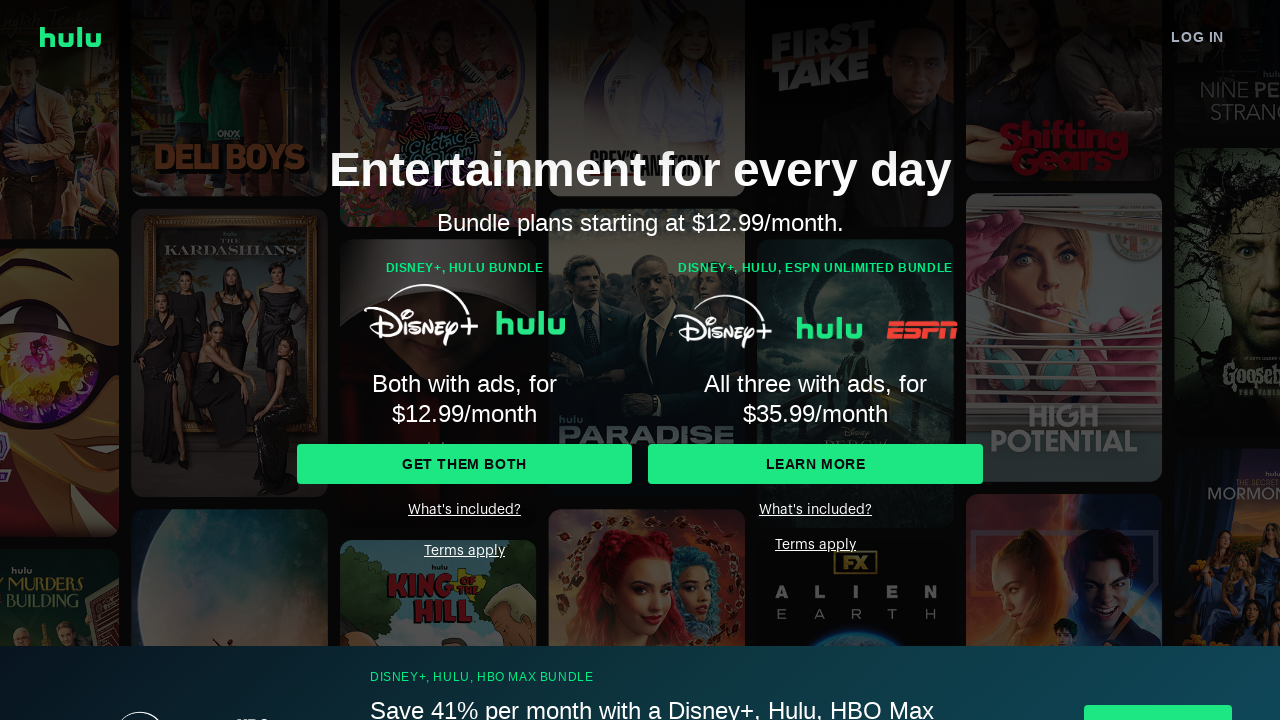

Clicked on the 'START YOUR FREE TRIAL' button at (640, 360) on text='START YOUR FREE TRIAL'
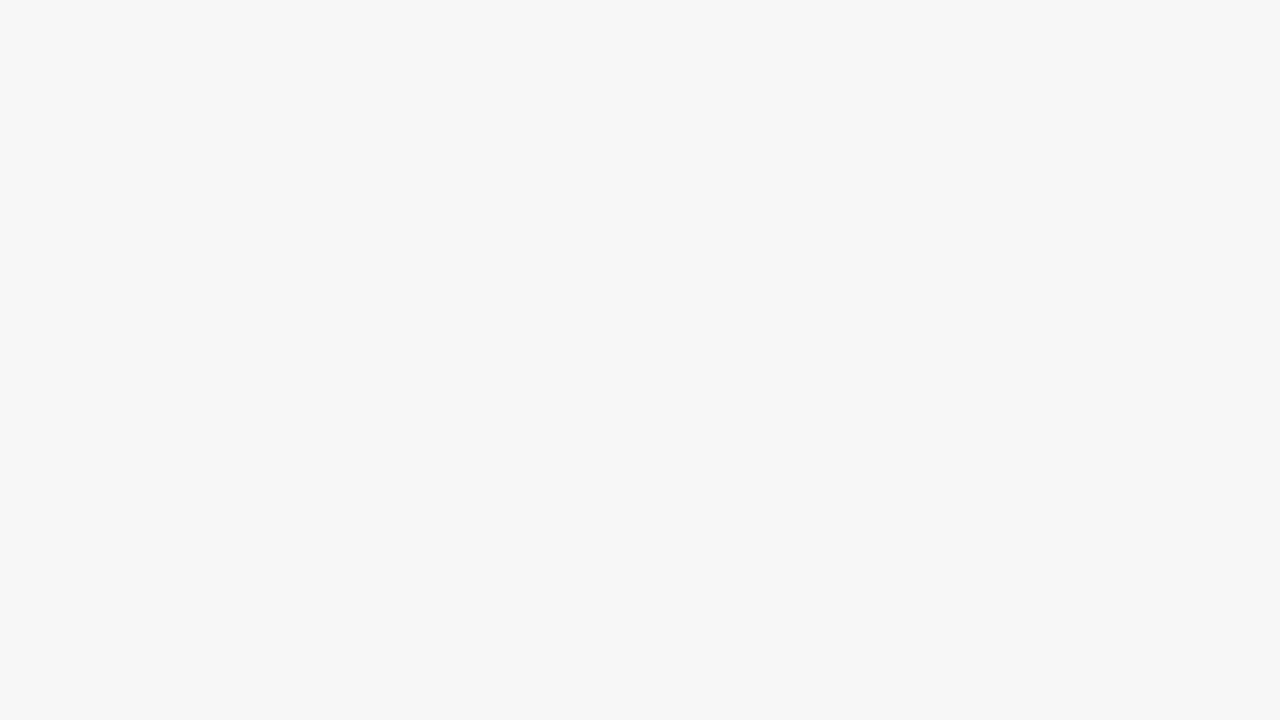

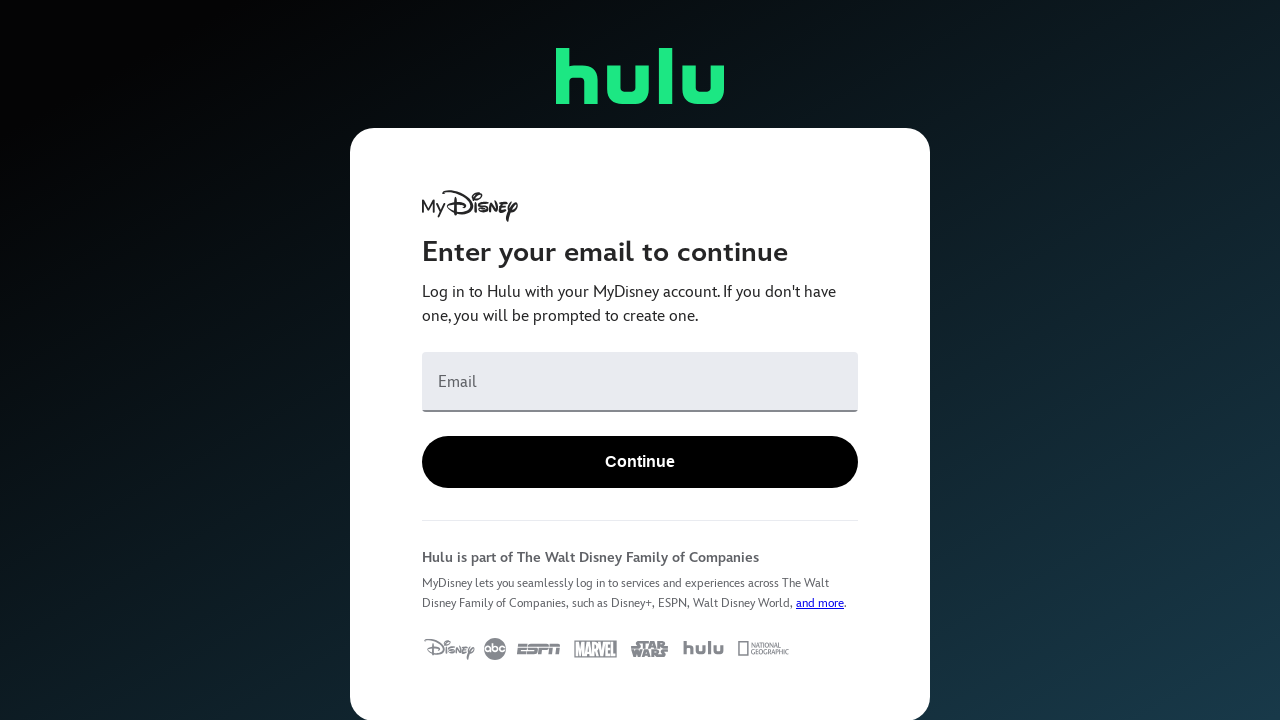